Tests mouse interaction capabilities including hover, click, double-click, and right-click actions on navigation menu elements

Starting URL: http://demo.automationtesting.in/Register.html

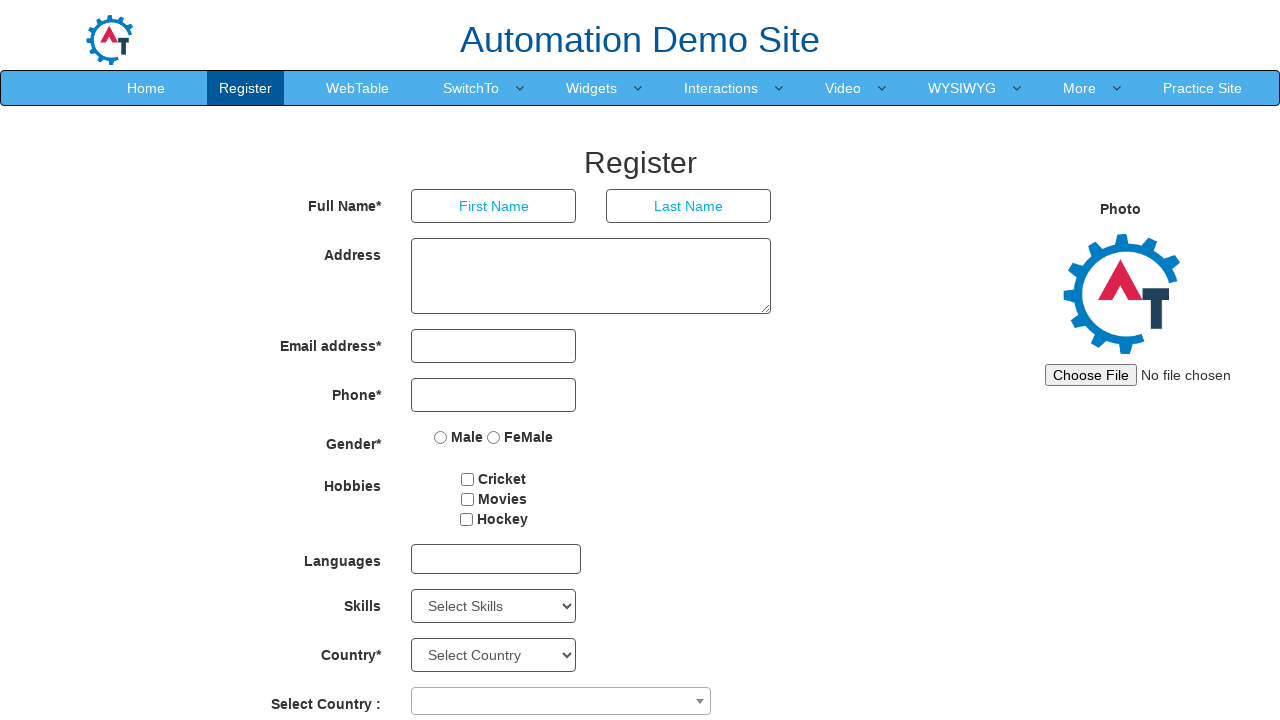

Located SwitchTo menu element
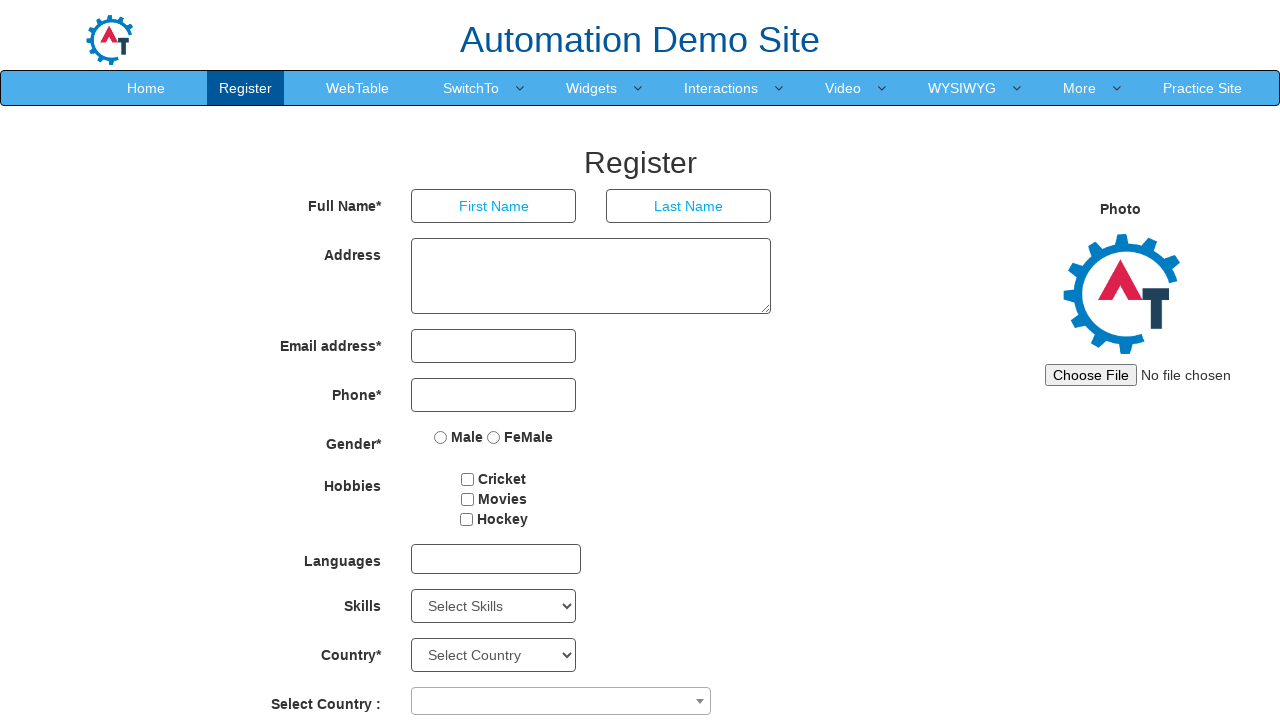

Located Windows submenu element
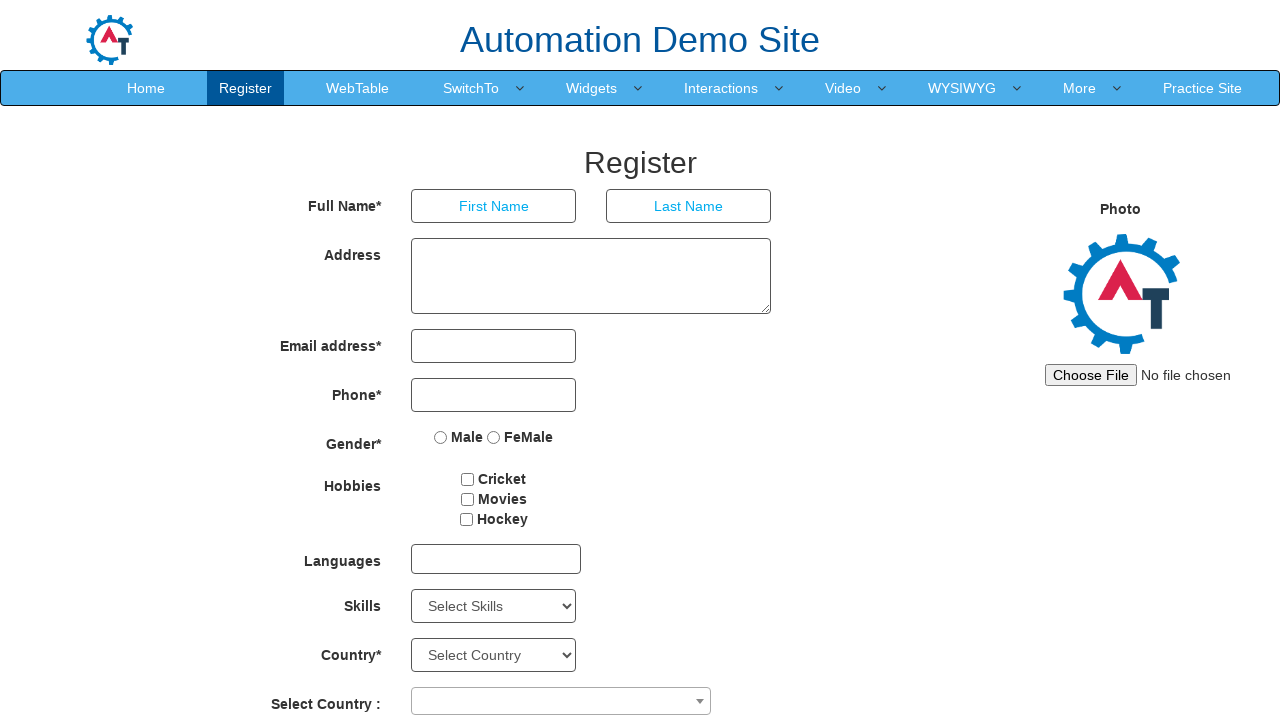

Hovered over SwitchTo menu element at (471, 88) on xpath=//a[text()='SwitchTo']
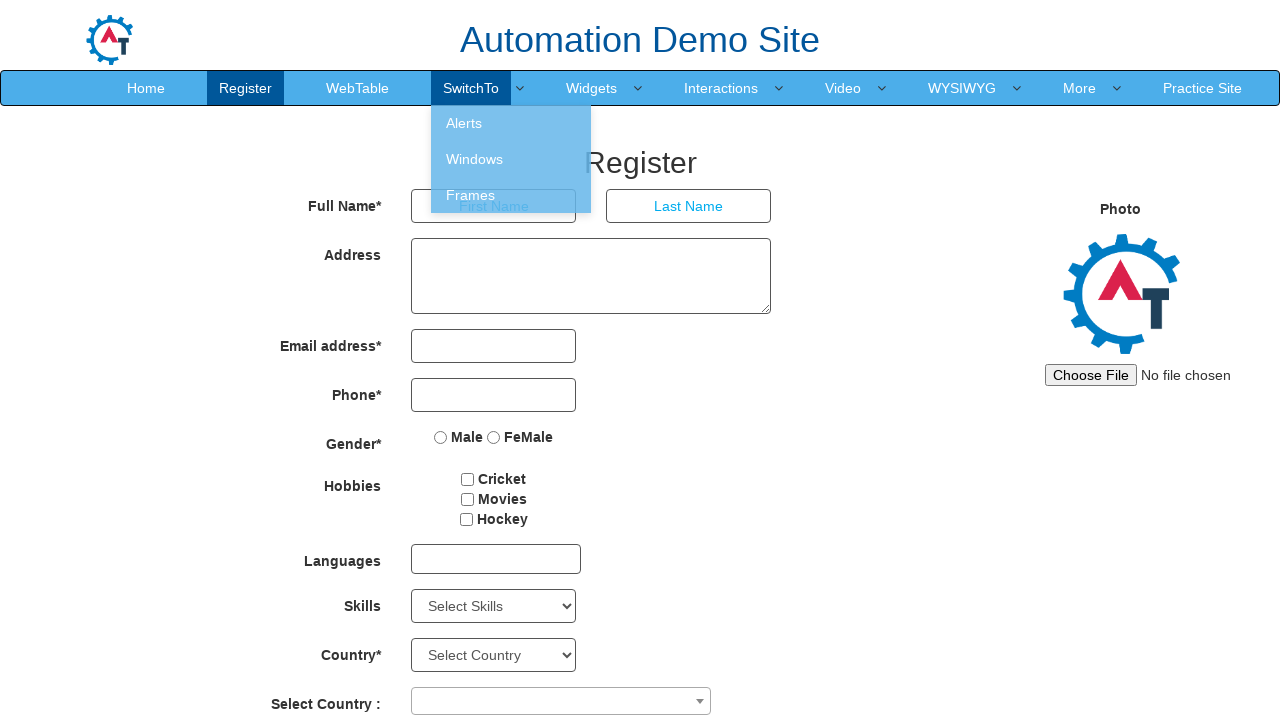

Hovered over Windows submenu element at (511, 159) on xpath=//a[text()='Windows']
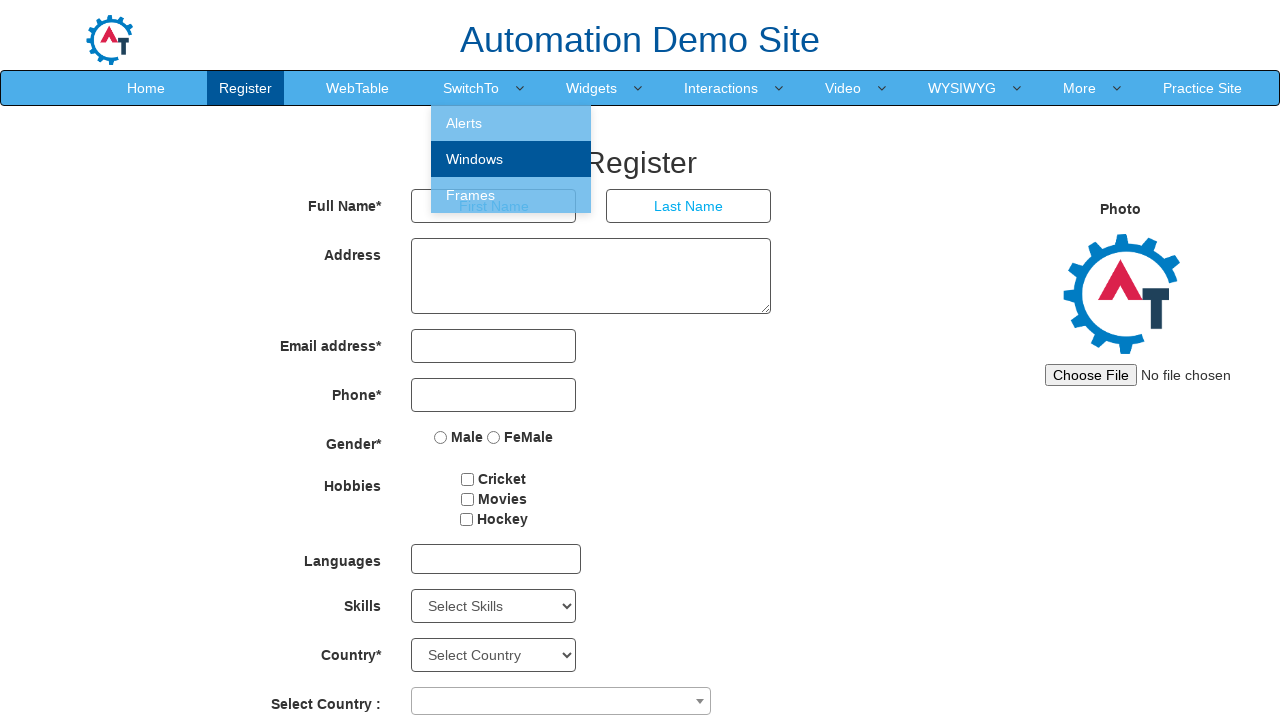

Clicked Windows submenu element at (511, 159) on xpath=//a[text()='Windows']
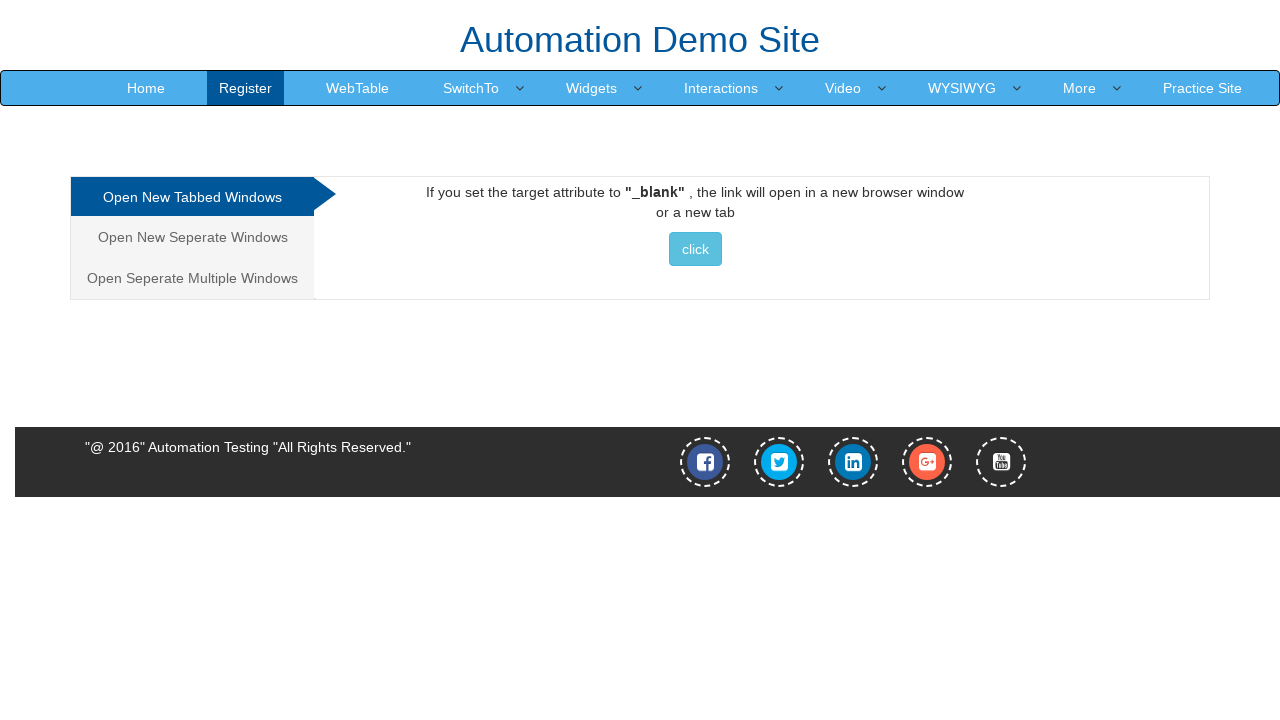

Double-clicked SwitchTo menu element at (471, 88) on xpath=//a[text()='SwitchTo']
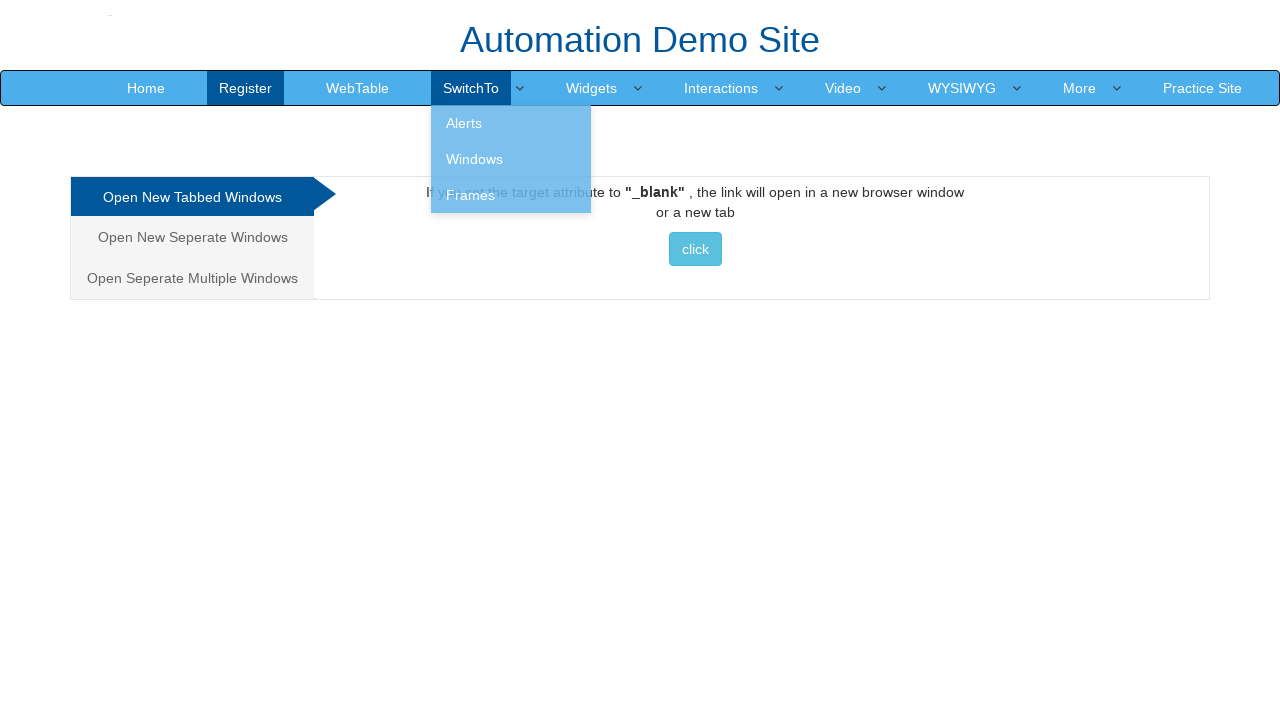

Right-clicked SwitchTo menu element to trigger context menu at (471, 88) on xpath=//a[text()='SwitchTo']
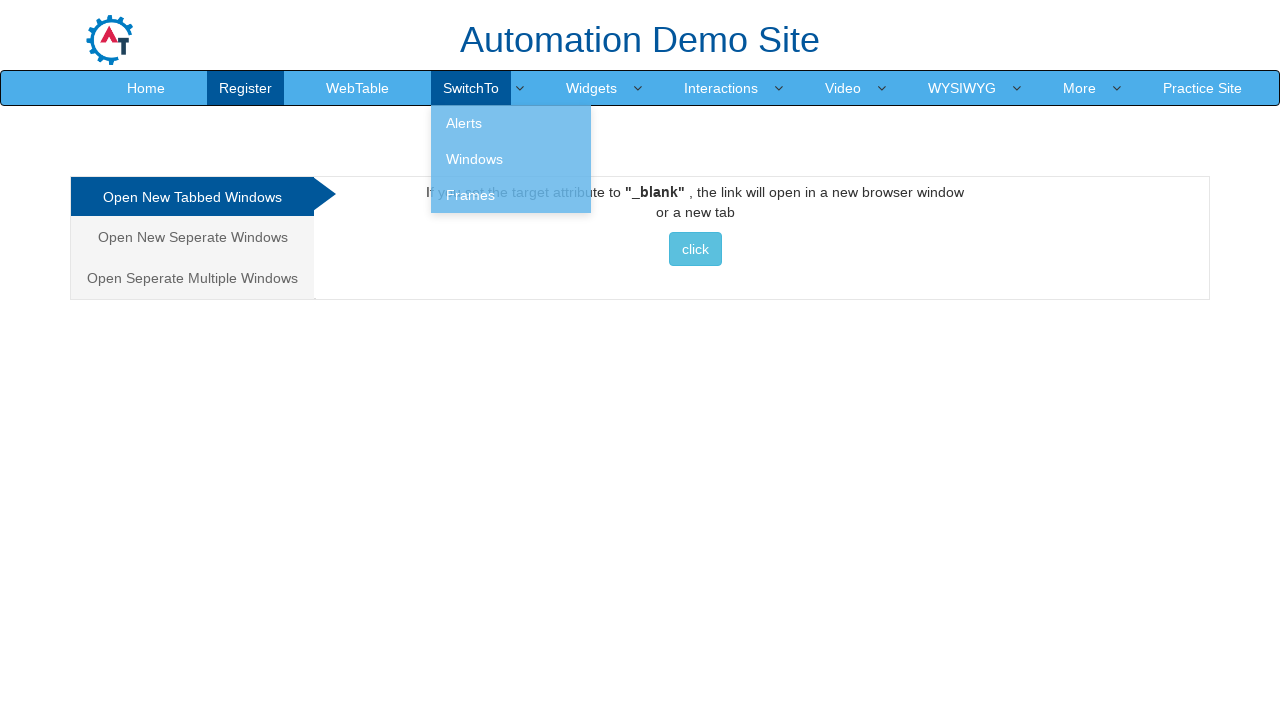

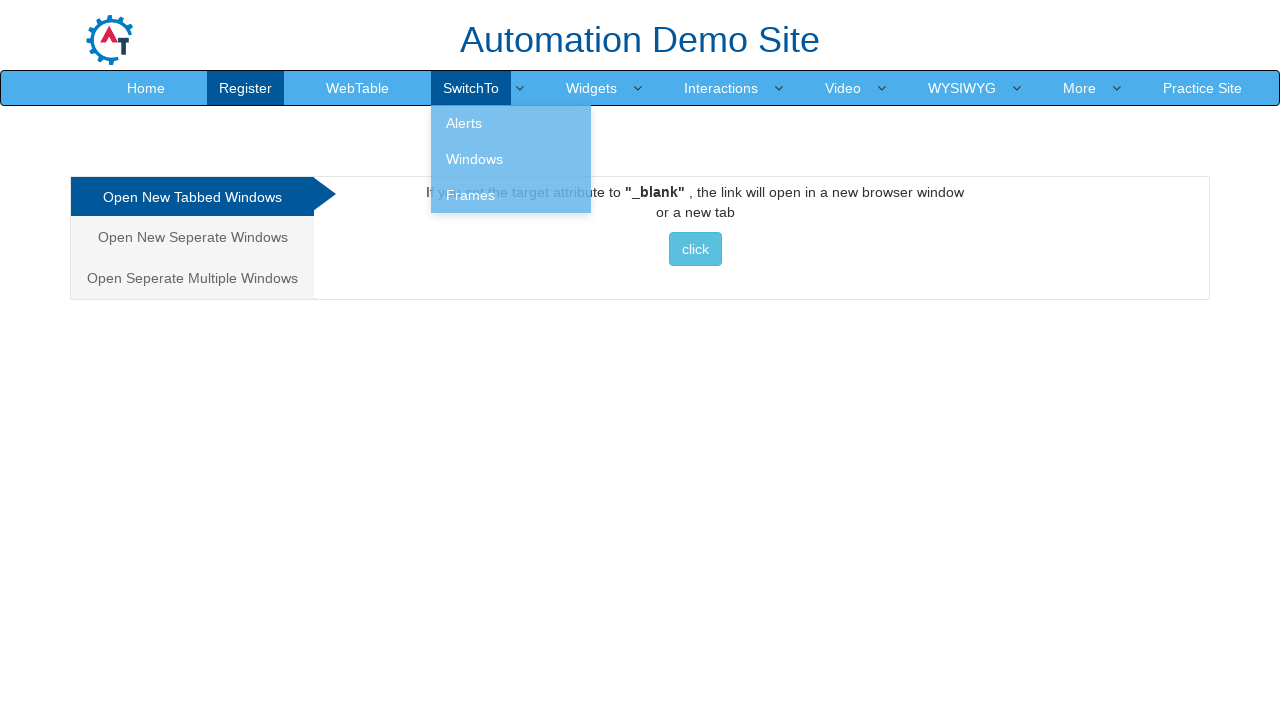